Tests a math problem form by reading two numbers from the page, calculating their sum, selecting the result from a dropdown, and submitting the form.

Starting URL: http://suninjuly.github.io/selects1.html

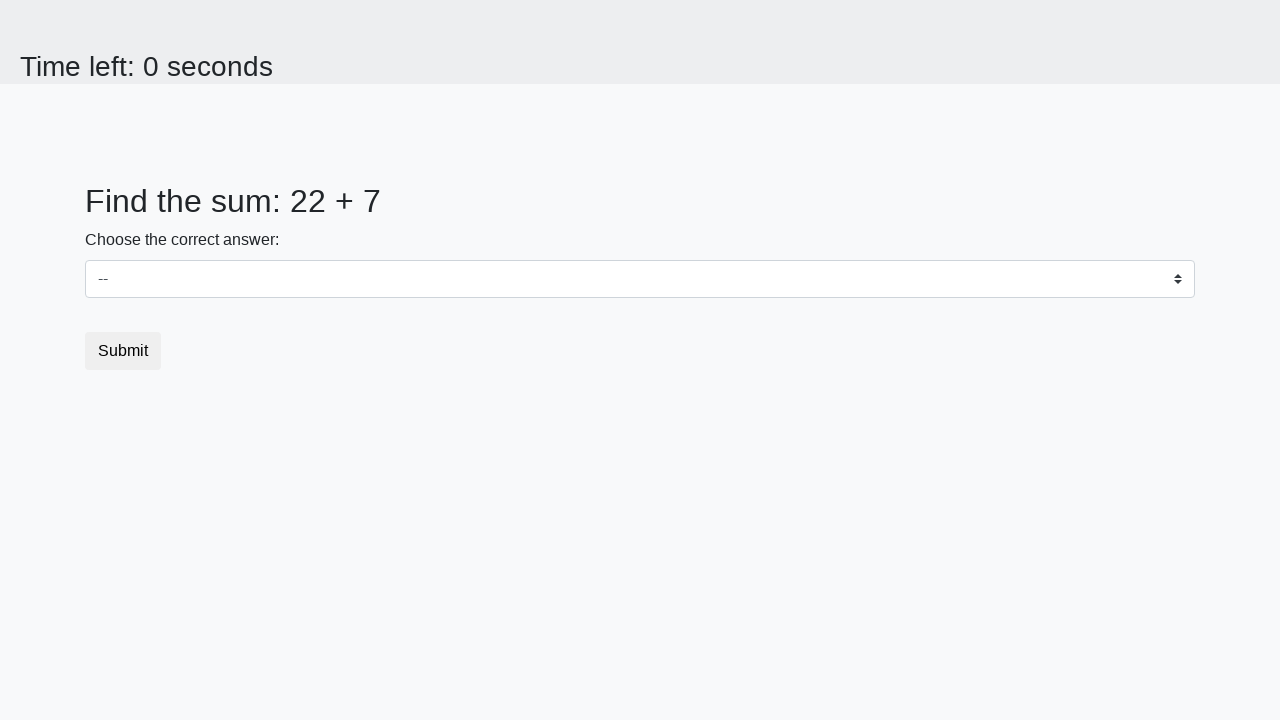

Read first number from #num1 element
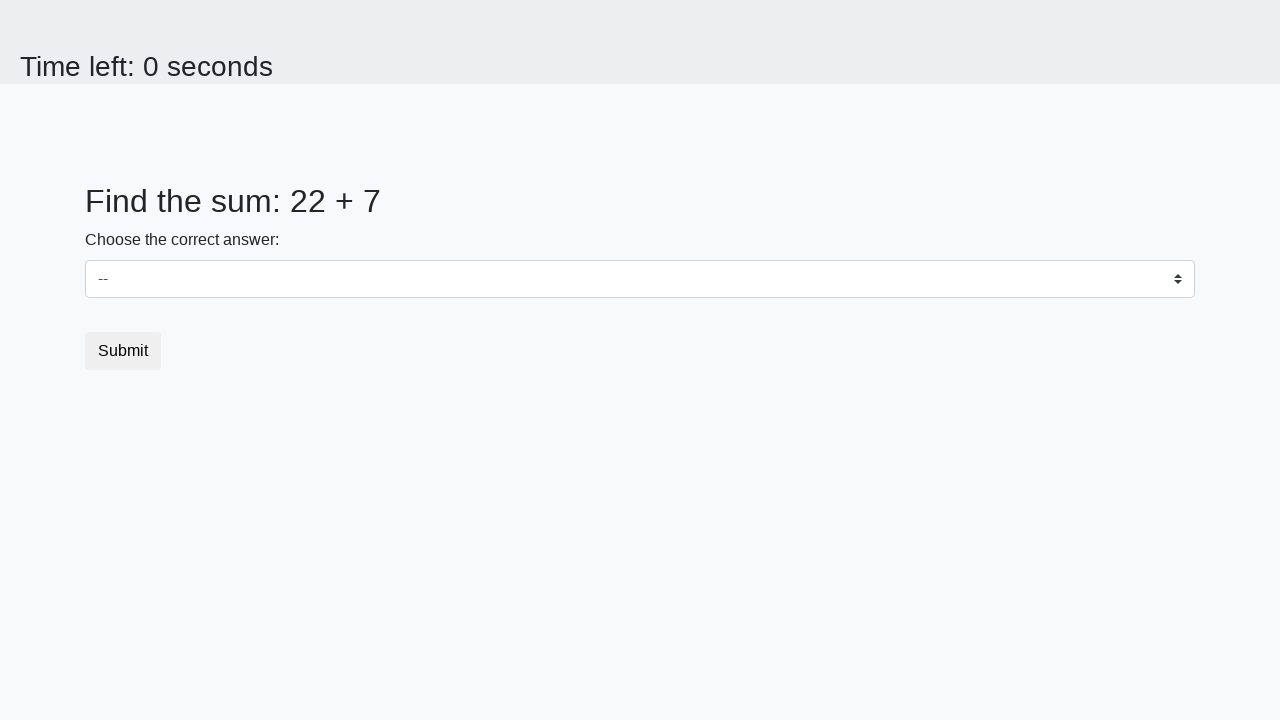

Read second number from #num2 element
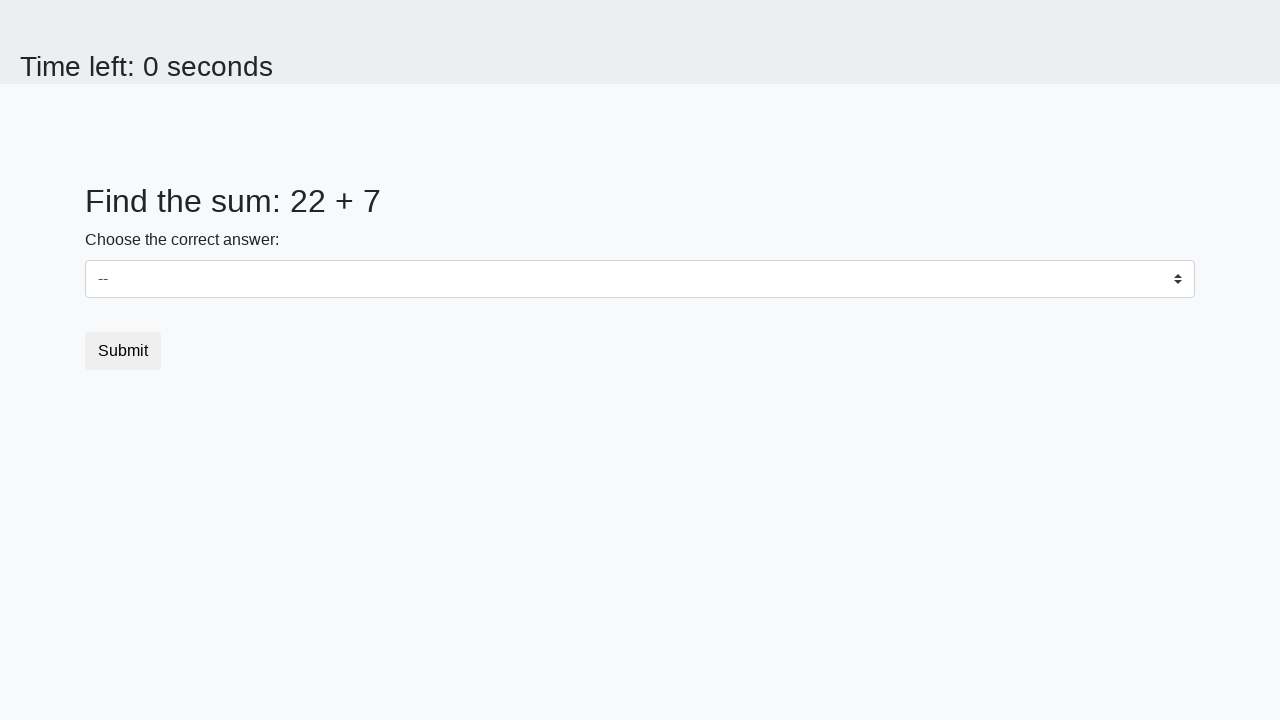

Calculated sum: 22 + 7 = 29
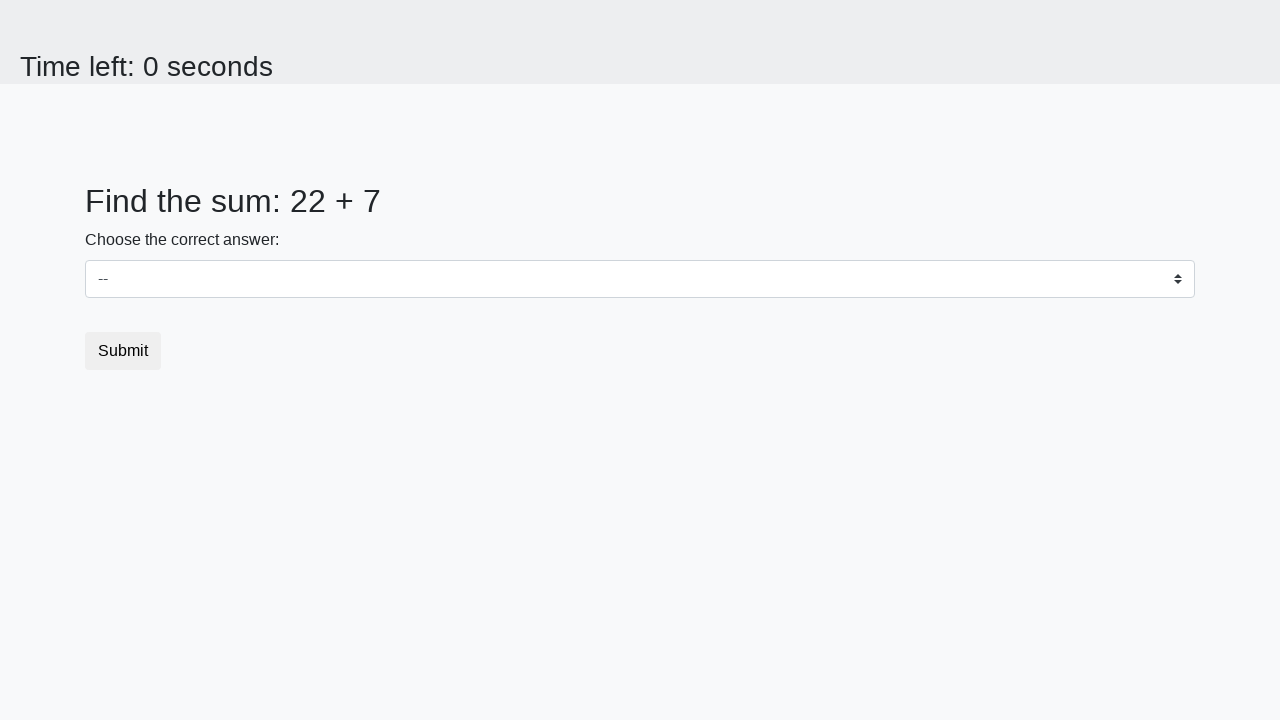

Selected value '29' from dropdown on select
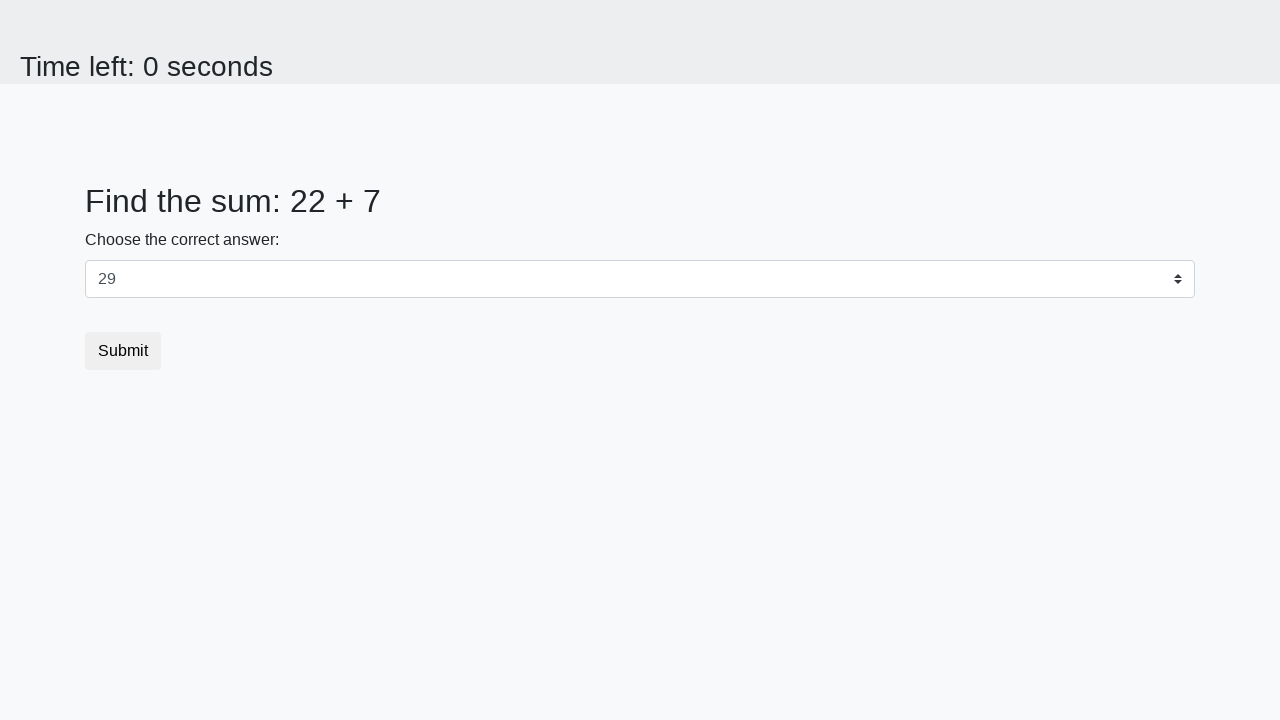

Clicked submit button to submit form at (123, 351) on button.btn
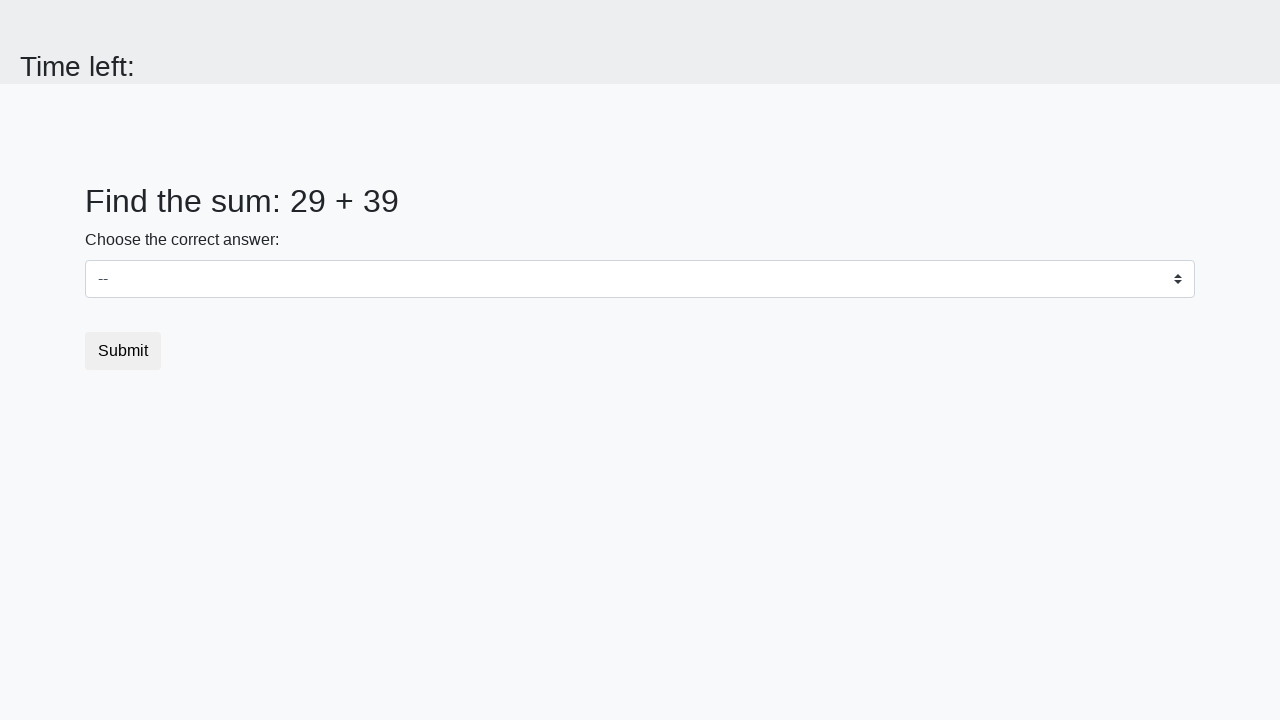

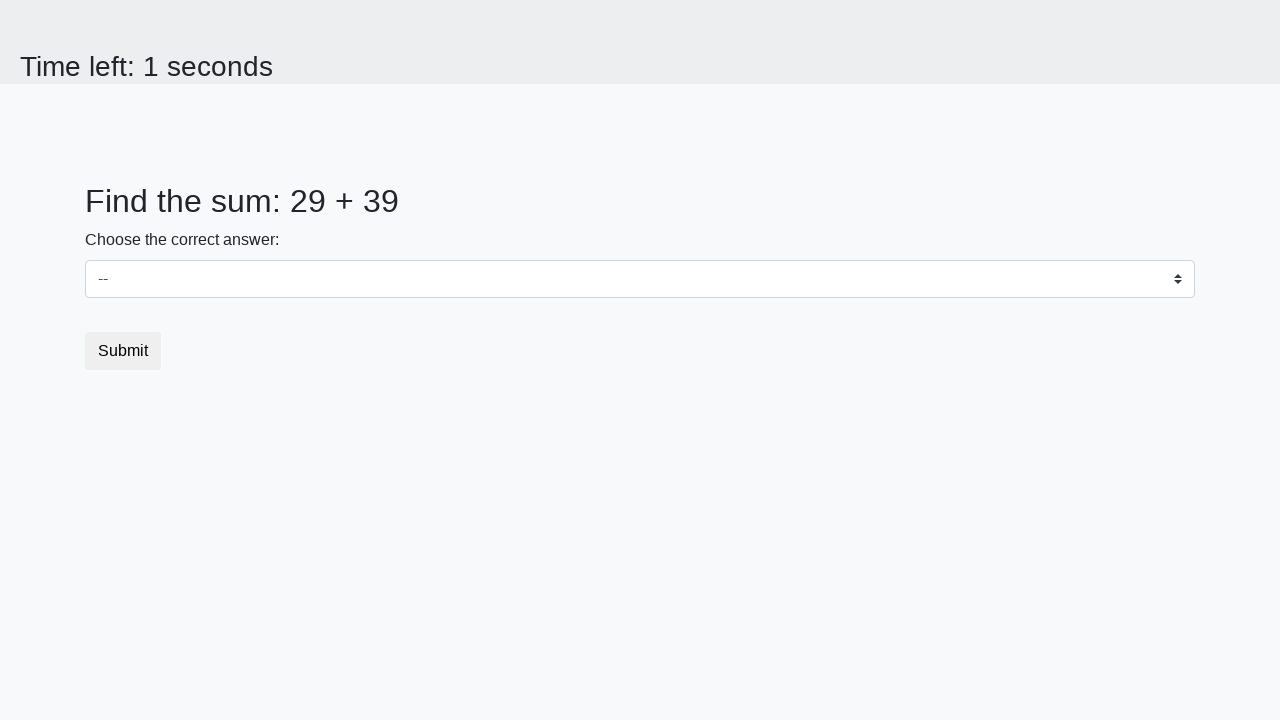